Fills out a form with user information including name, job title, education, sex, and selects different options from a dropdown menu using various selection methods

Starting URL: http://formy-project.herokuapp.com/form

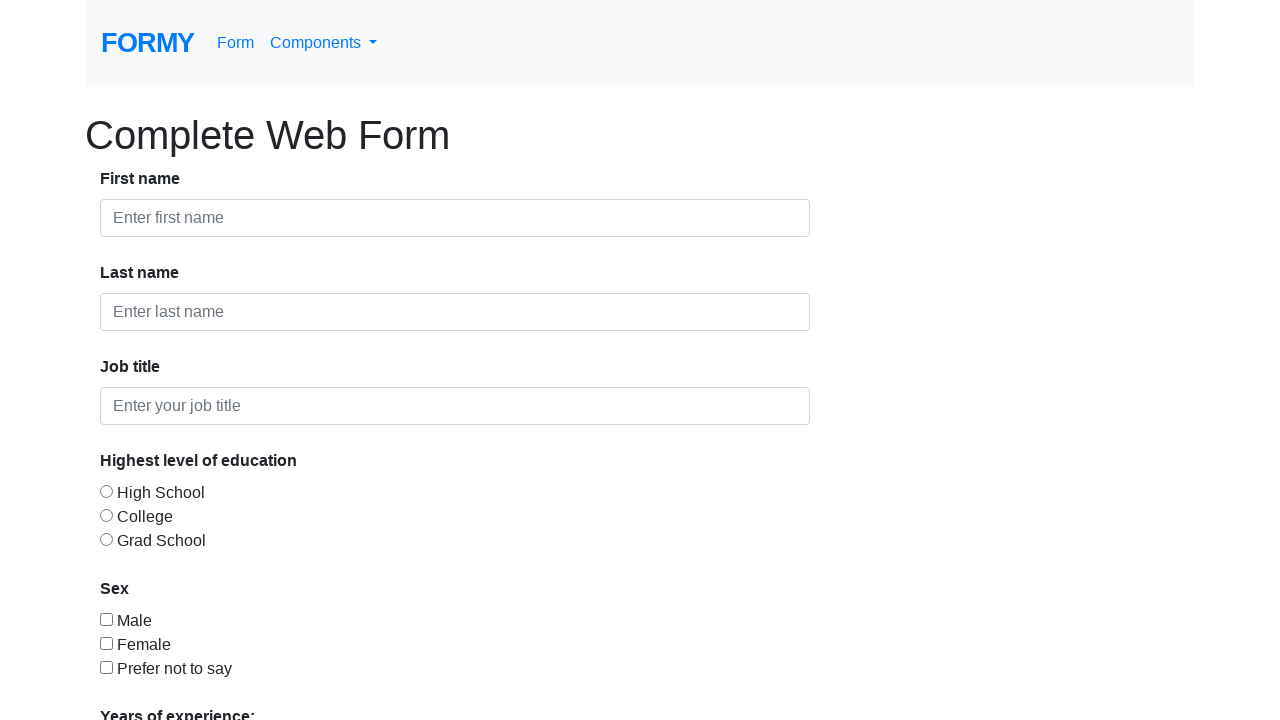

Filled first name field with 'Formy-FN1' on #first-name
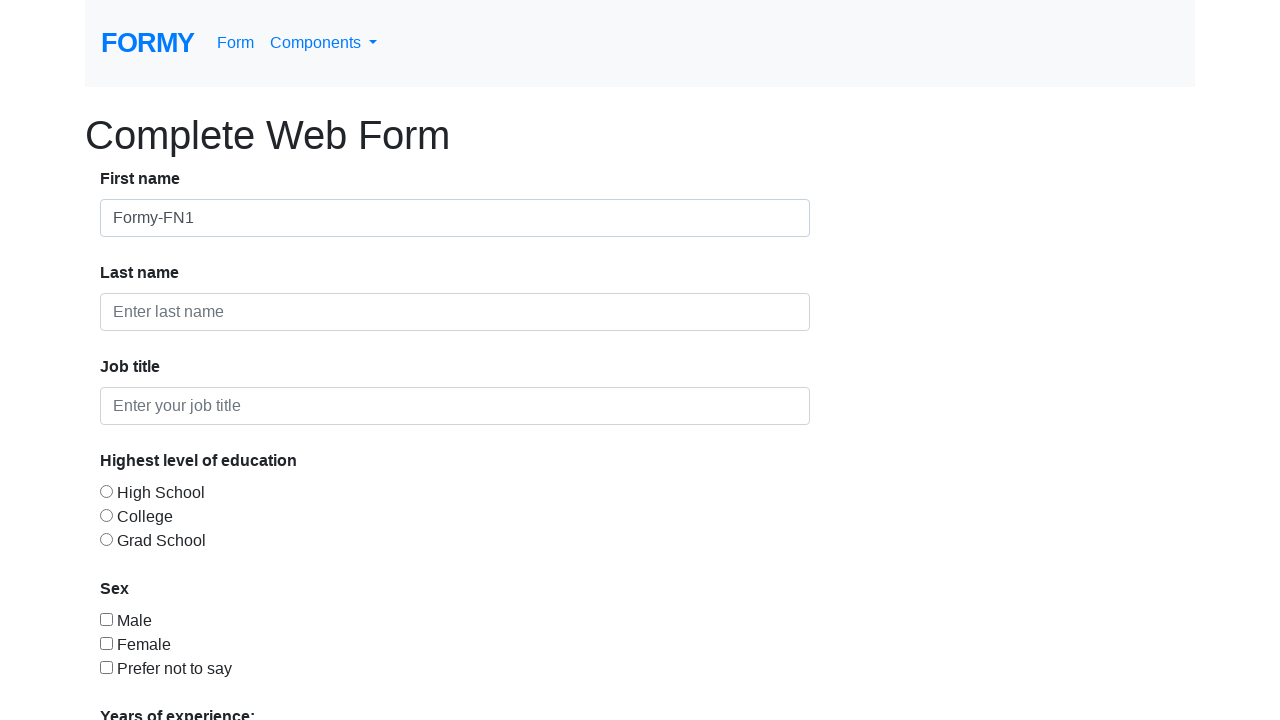

Filled last name field with 'Formy-LN1' on #last-name
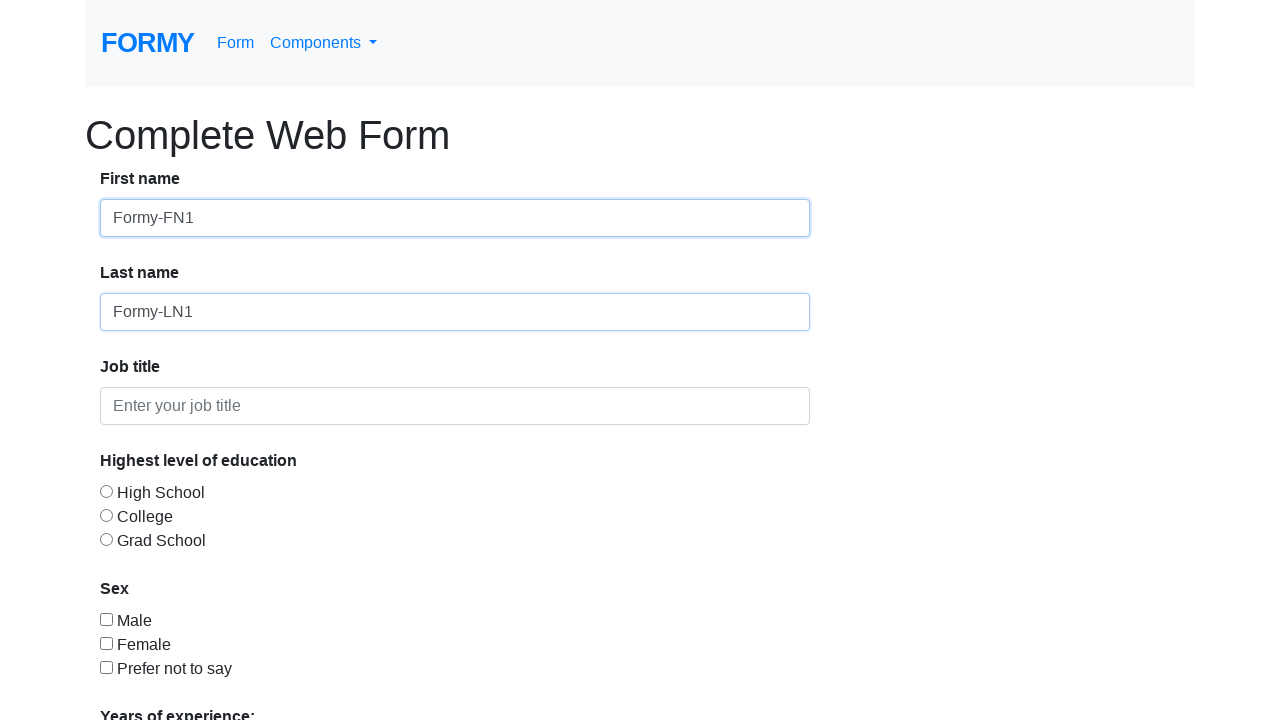

Filled job title field with 'Trainer' on input[placeholder='Enter your job title']
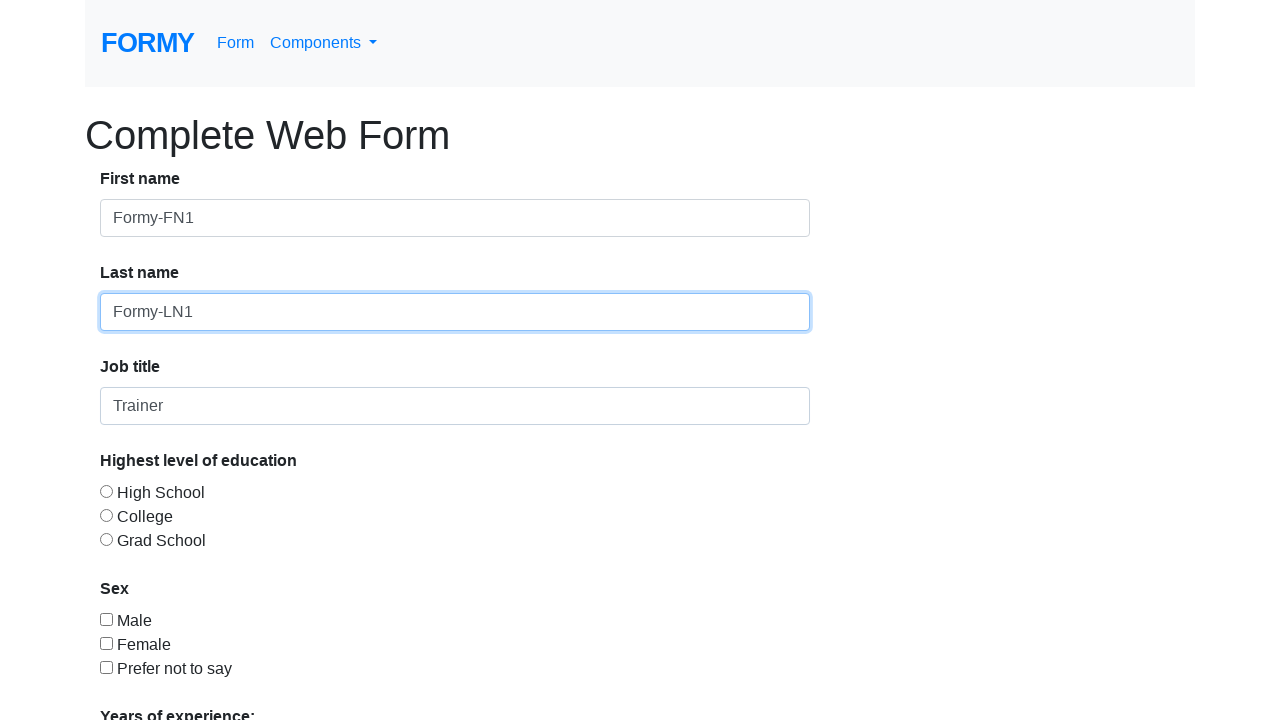

Selected Education radio button at (106, 491) on #radio-button-1
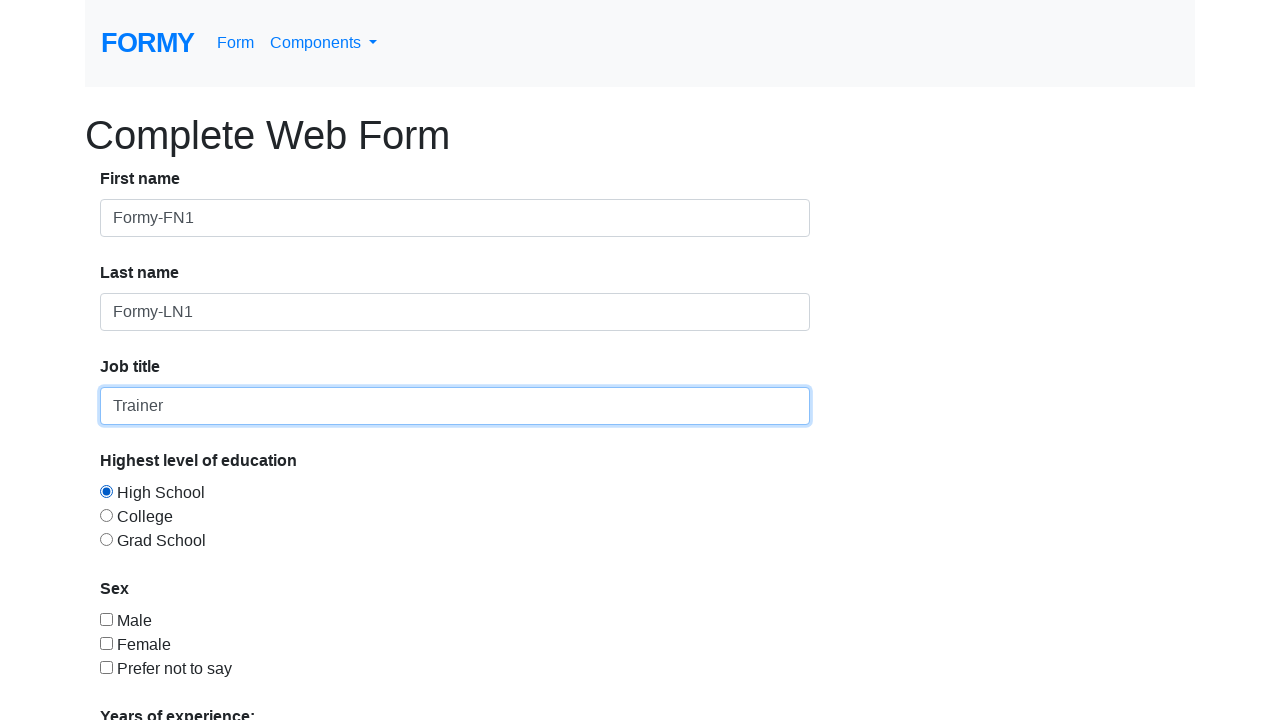

Selected Sex checkbox at (106, 619) on #checkbox-1
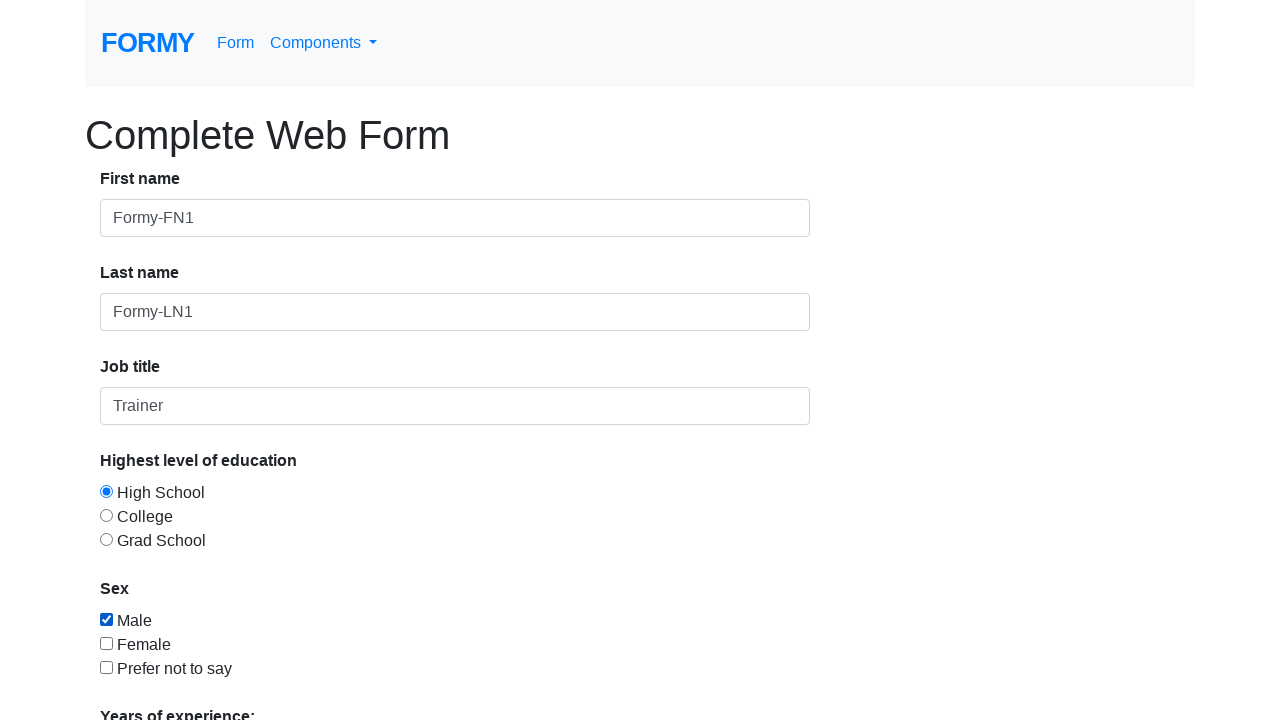

Selected dropdown option by index 2 (3rd option) on #select-menu
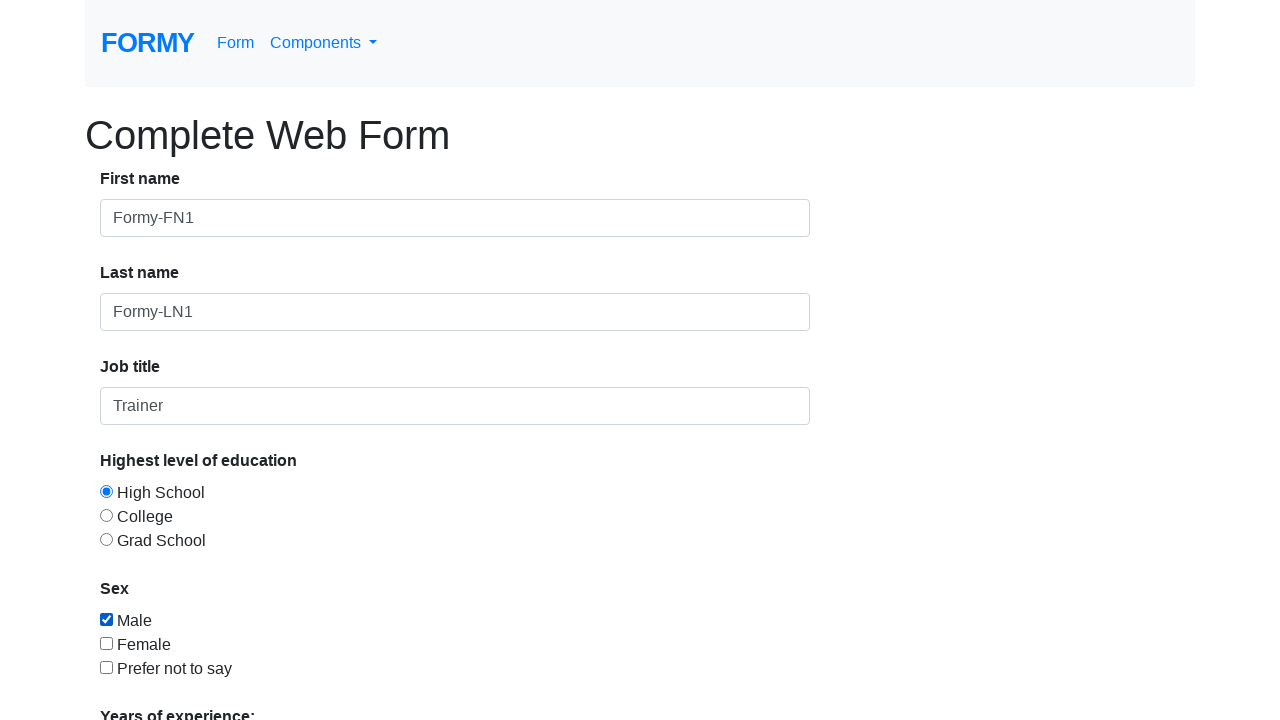

Waited 2000ms between dropdown selections
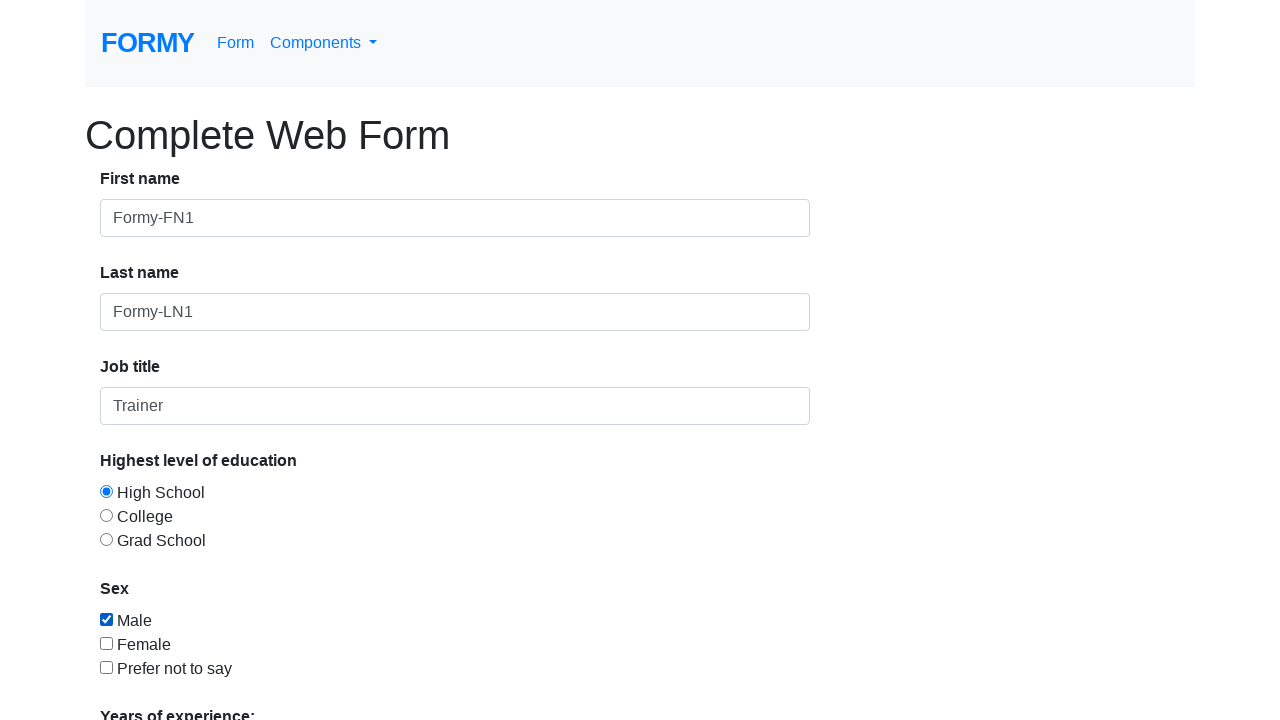

Selected dropdown option by value '4' on #select-menu
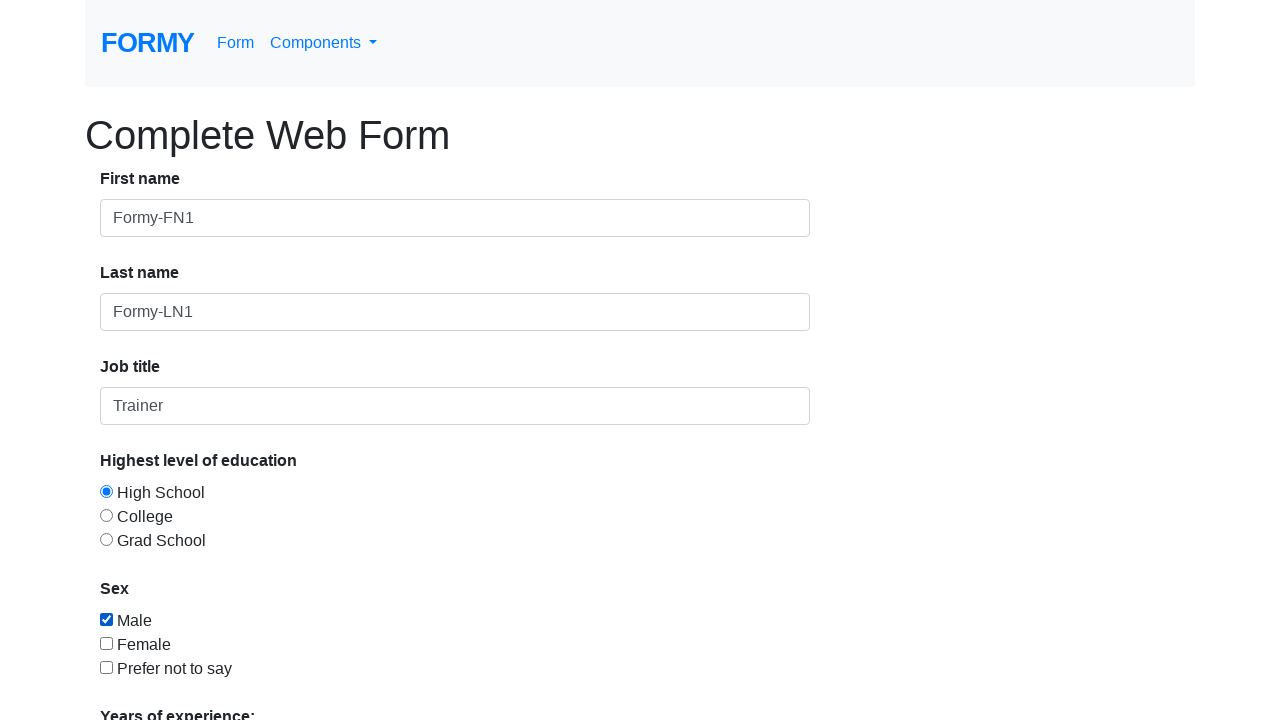

Waited 2000ms between dropdown selections
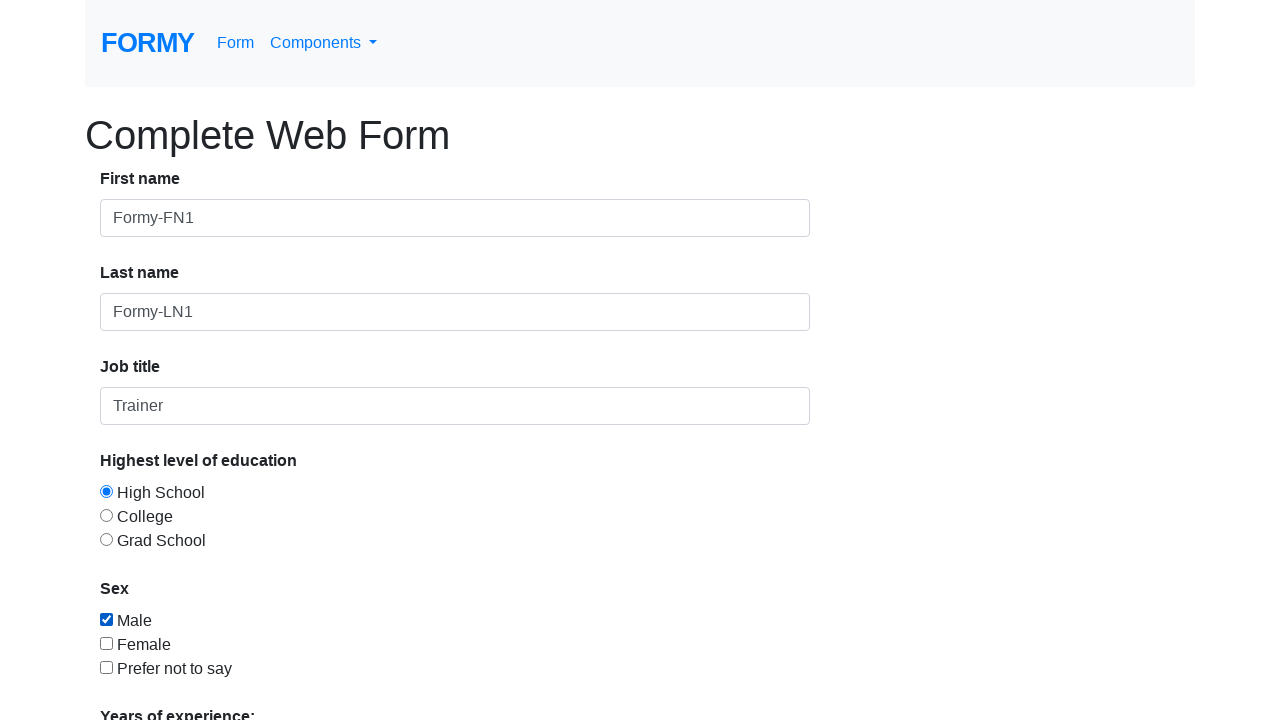

Selected dropdown option by visible text '0-1' on #select-menu
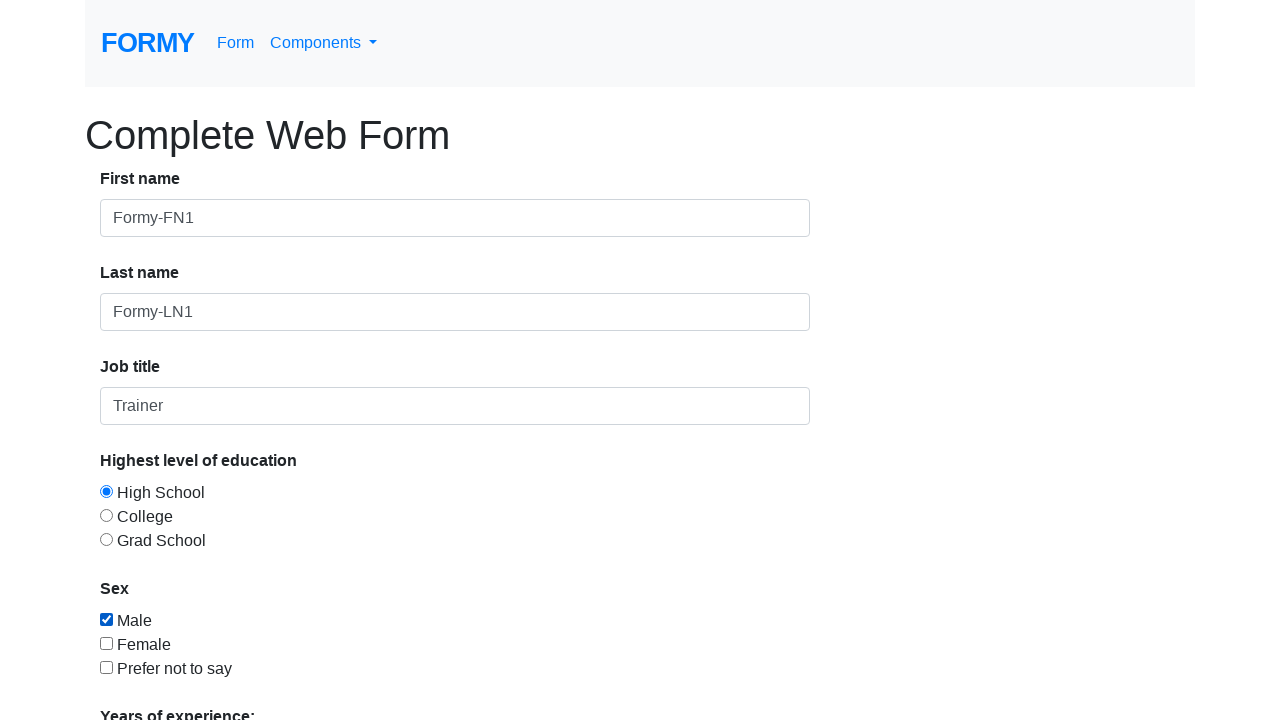

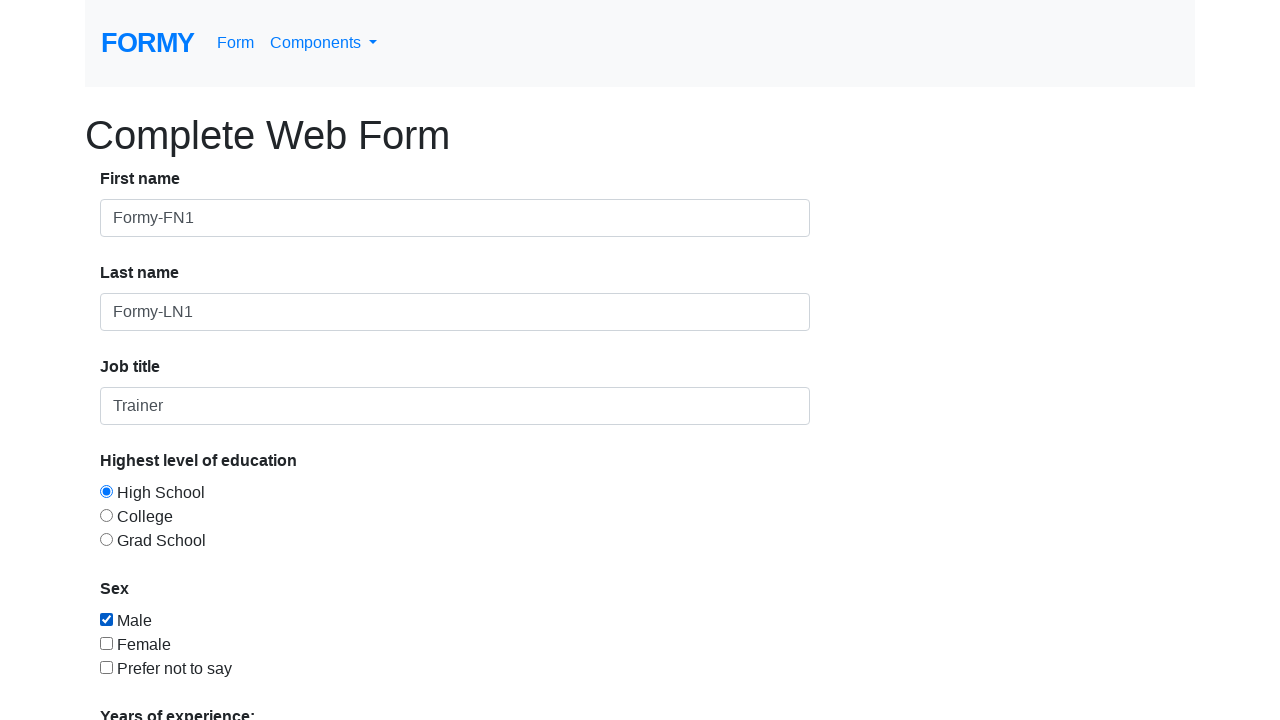